Navigates to the Python.org website and clicks on the documentation link

Starting URL: http://www.python.org

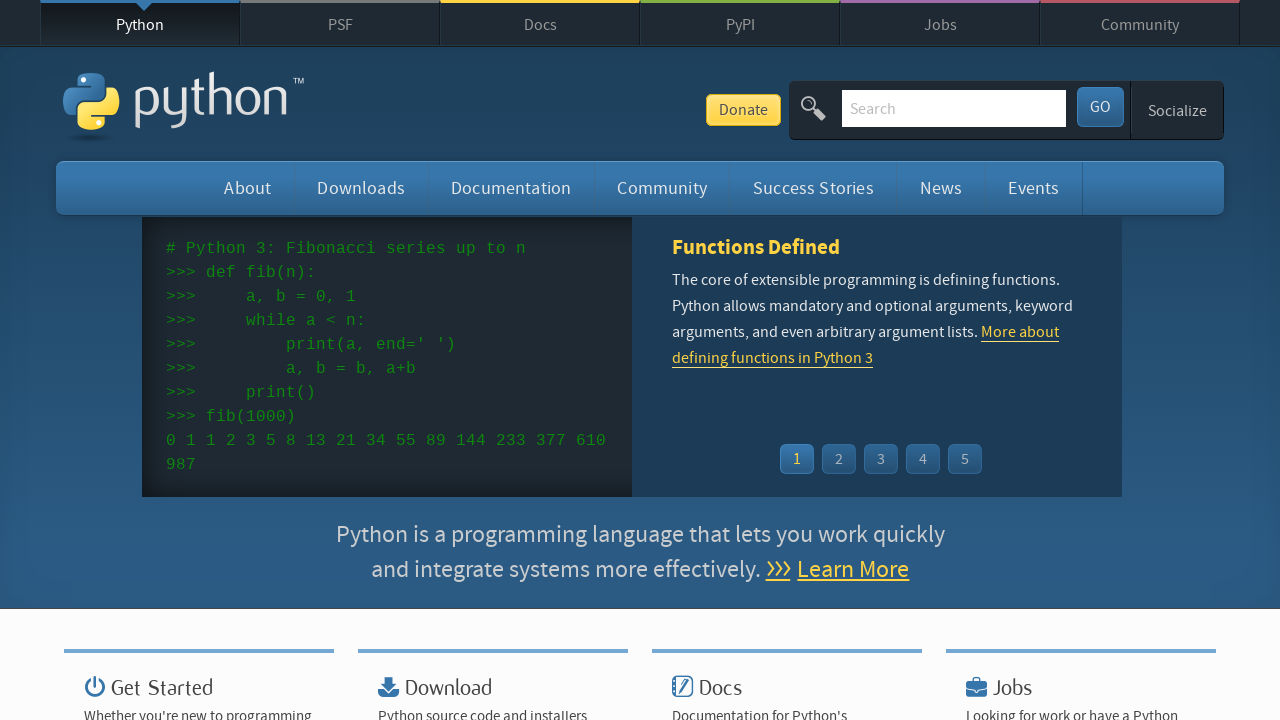

Navigated to Python.org website
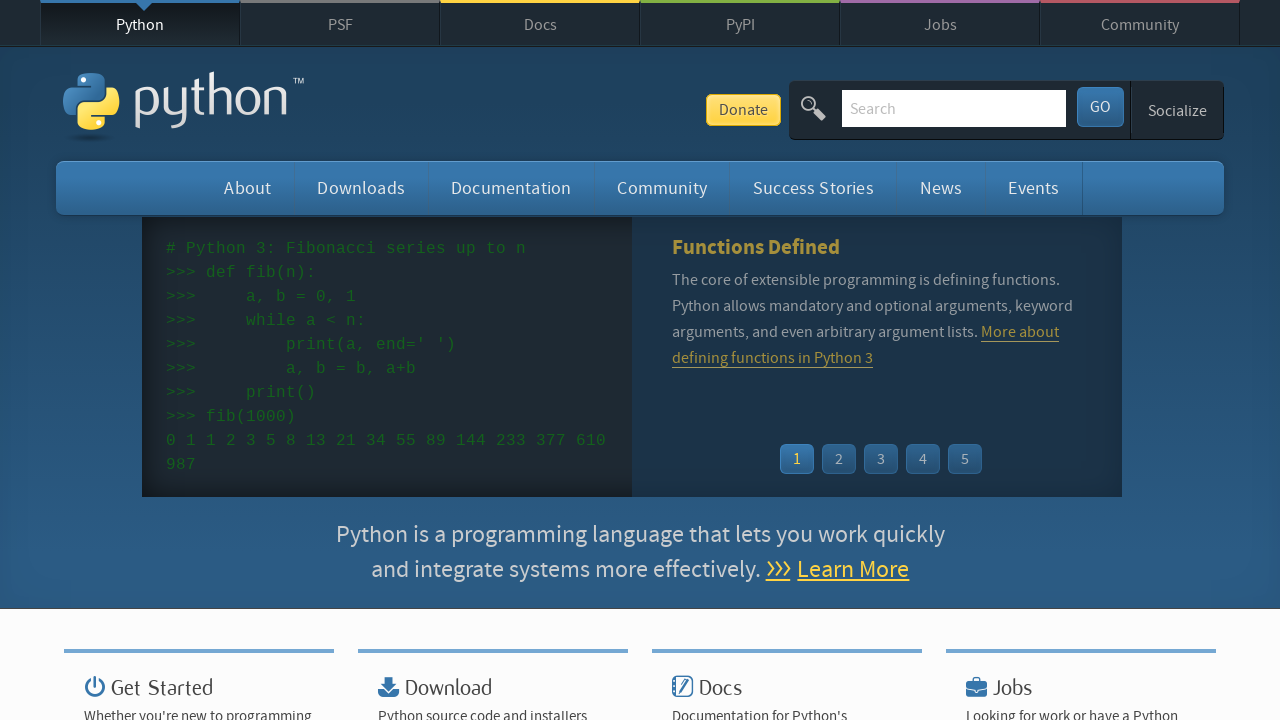

Clicked on the documentation link at (511, 188) on xpath=//*[@id="documentation"]/a
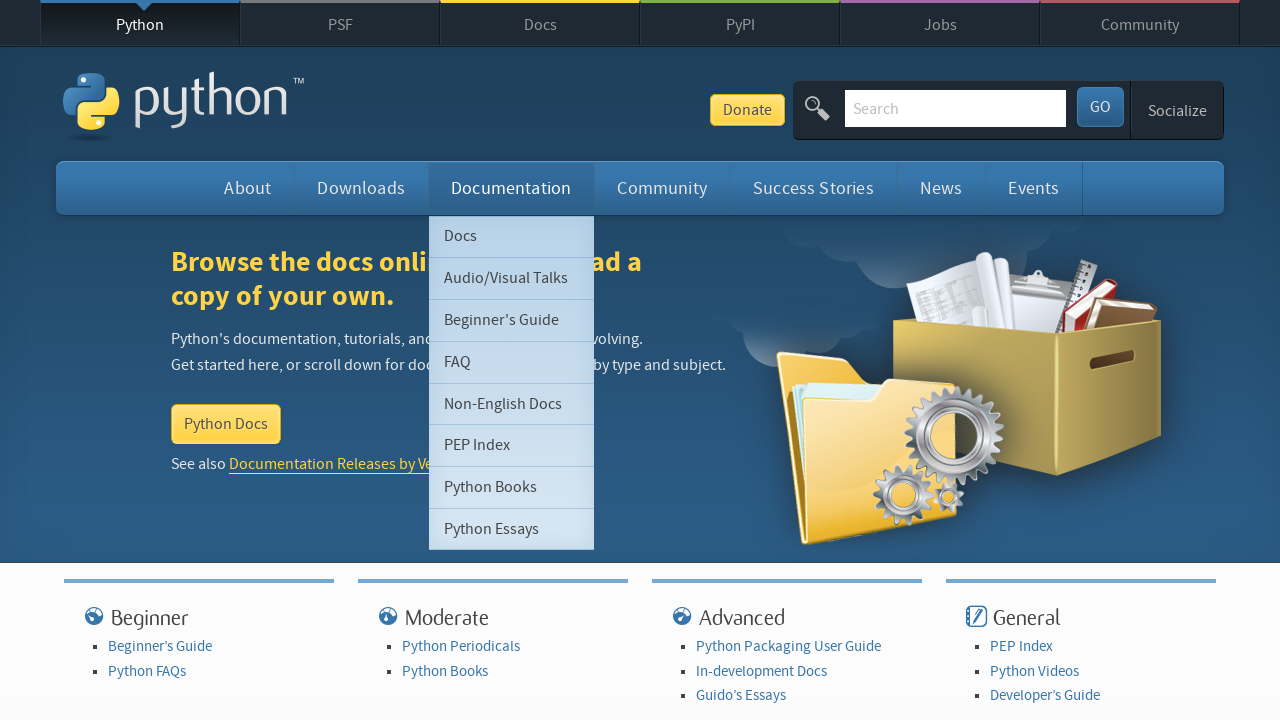

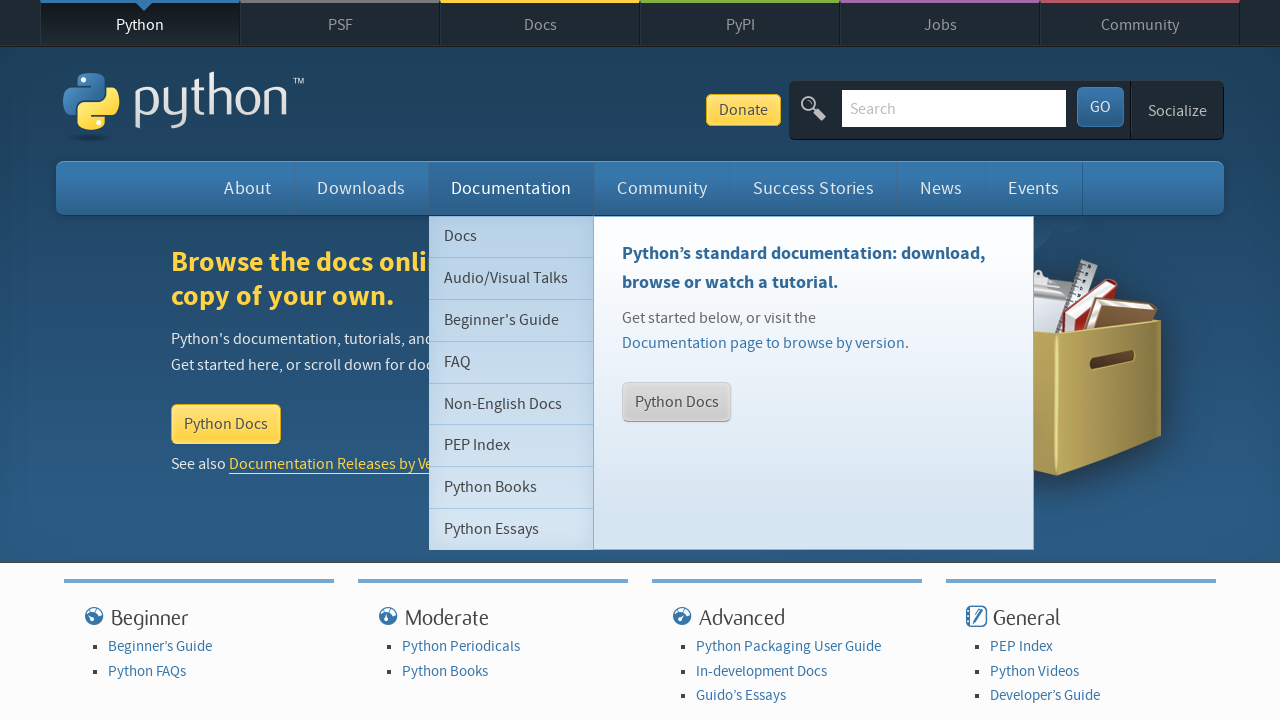